Tests the Python.org search functionality by entering "pycon" in the search field and submitting the search form, then verifying results are displayed.

Starting URL: https://python.org

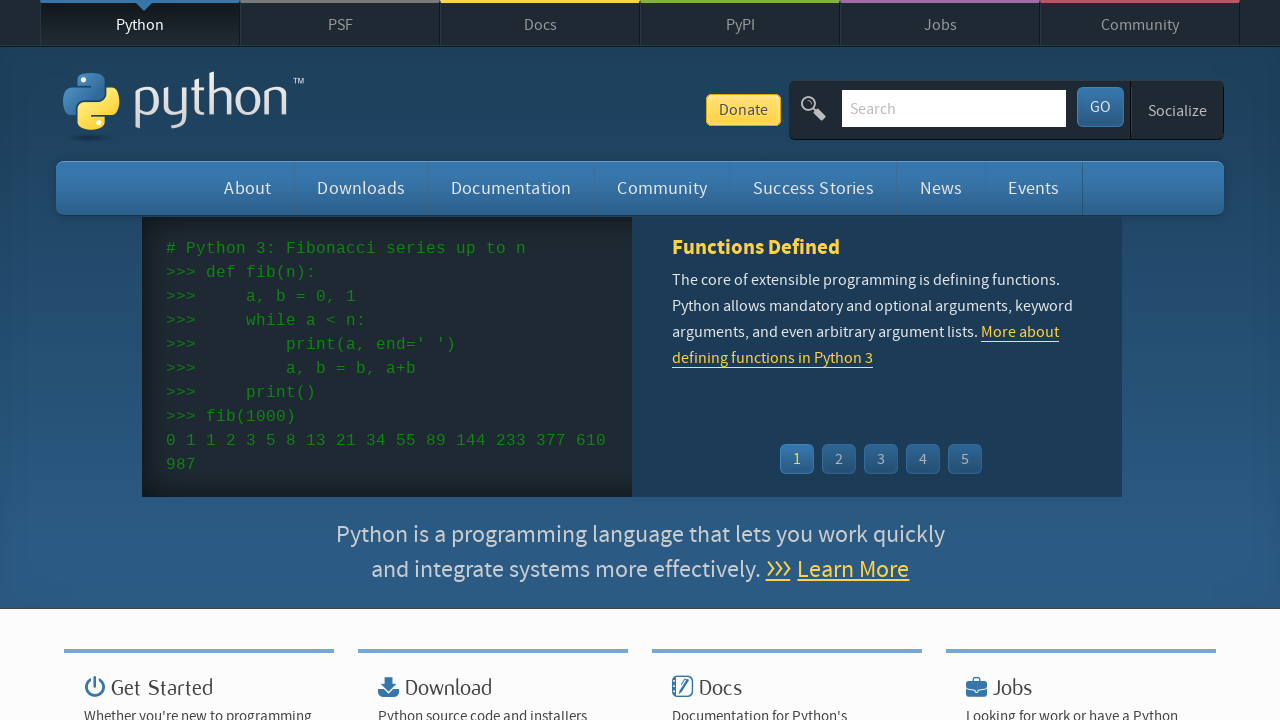

Verified page title contains 'Python'
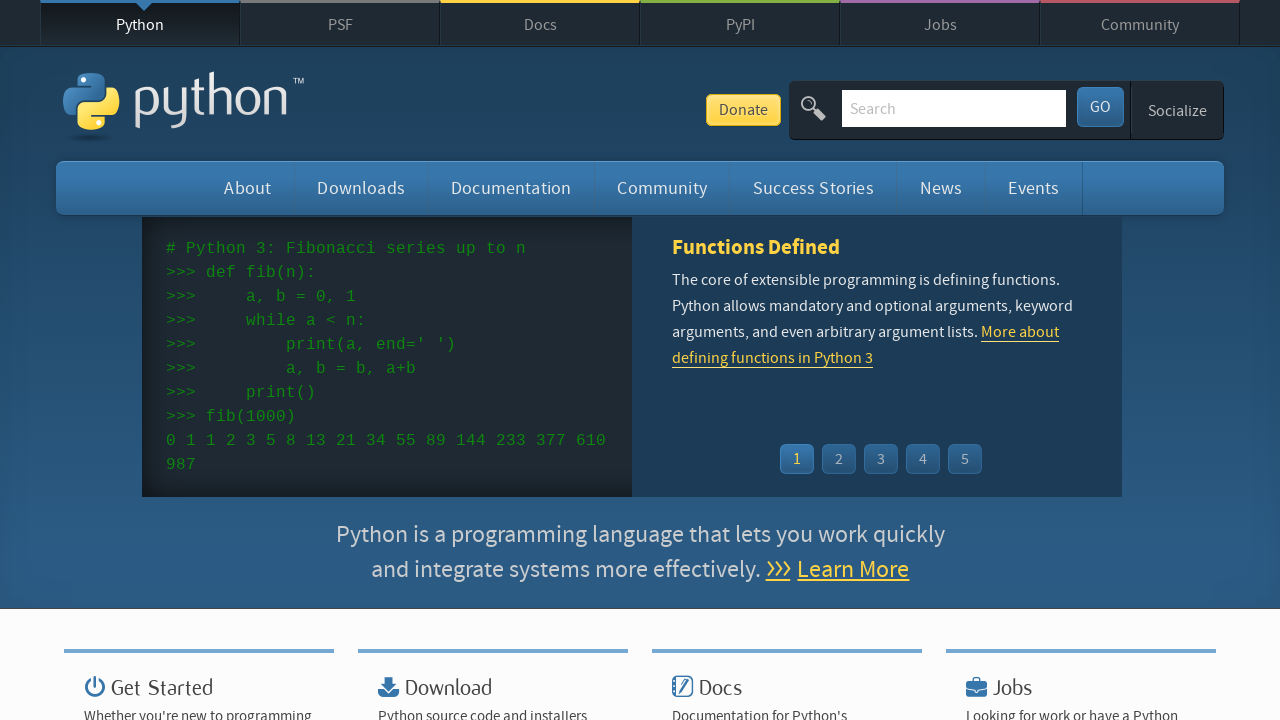

Cleared search input field on input[name='q']
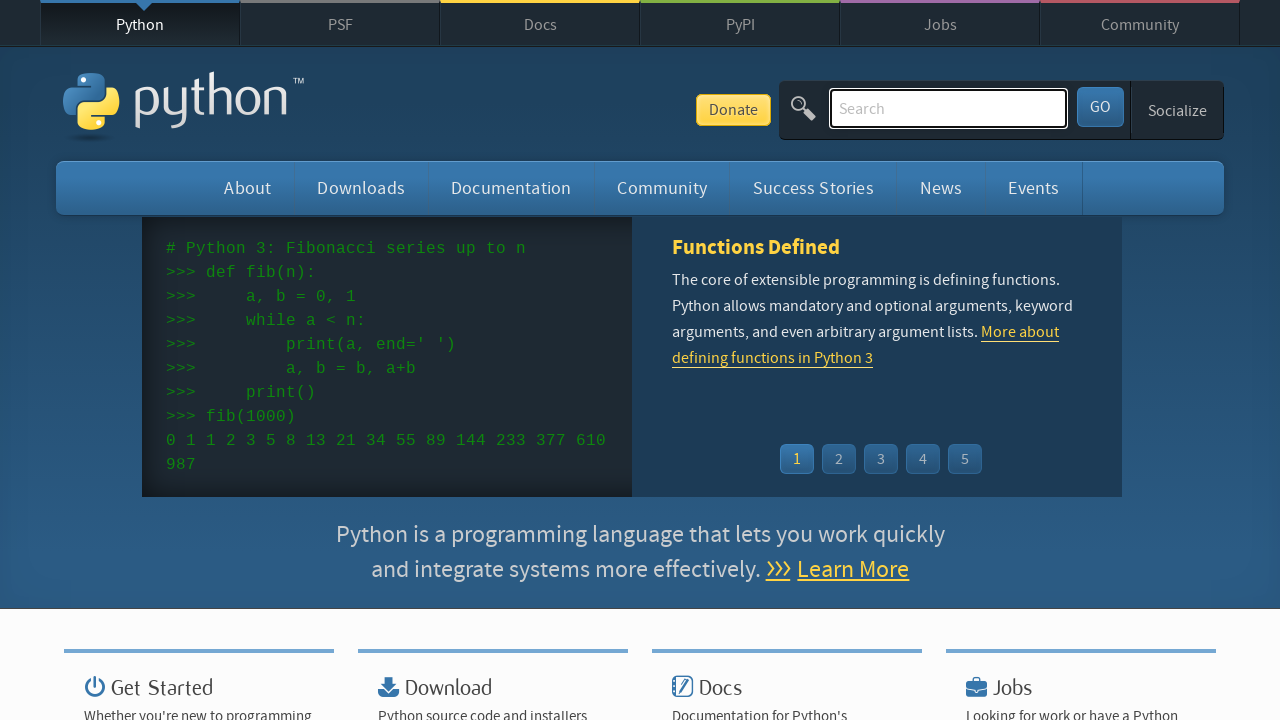

Filled search field with 'pycon' on input[name='q']
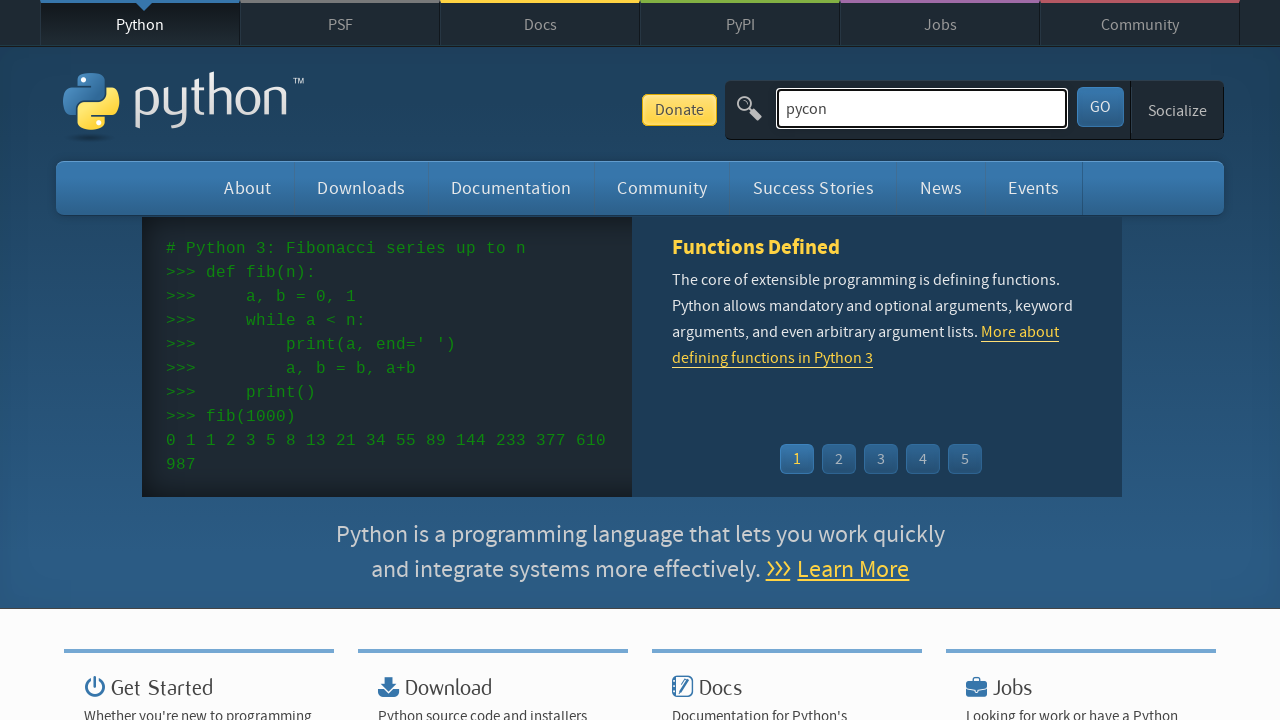

Pressed Enter to submit search form on input[name='q']
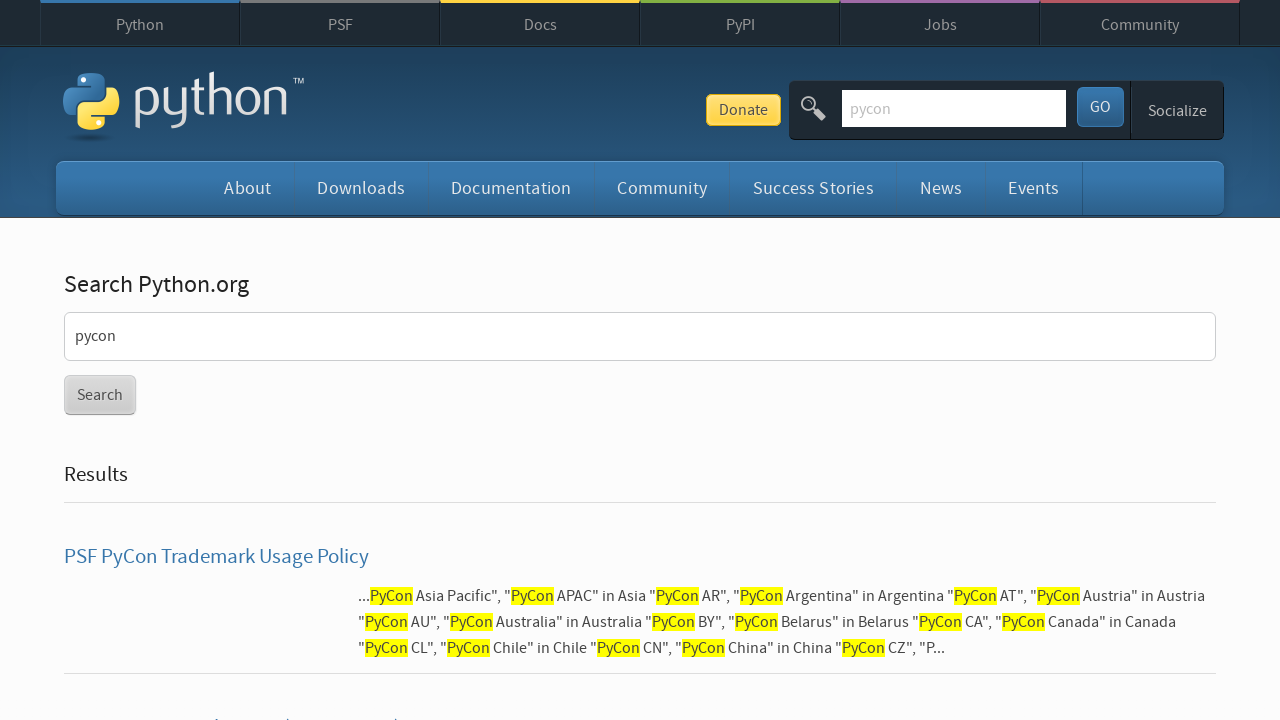

Waited for network idle - page load complete
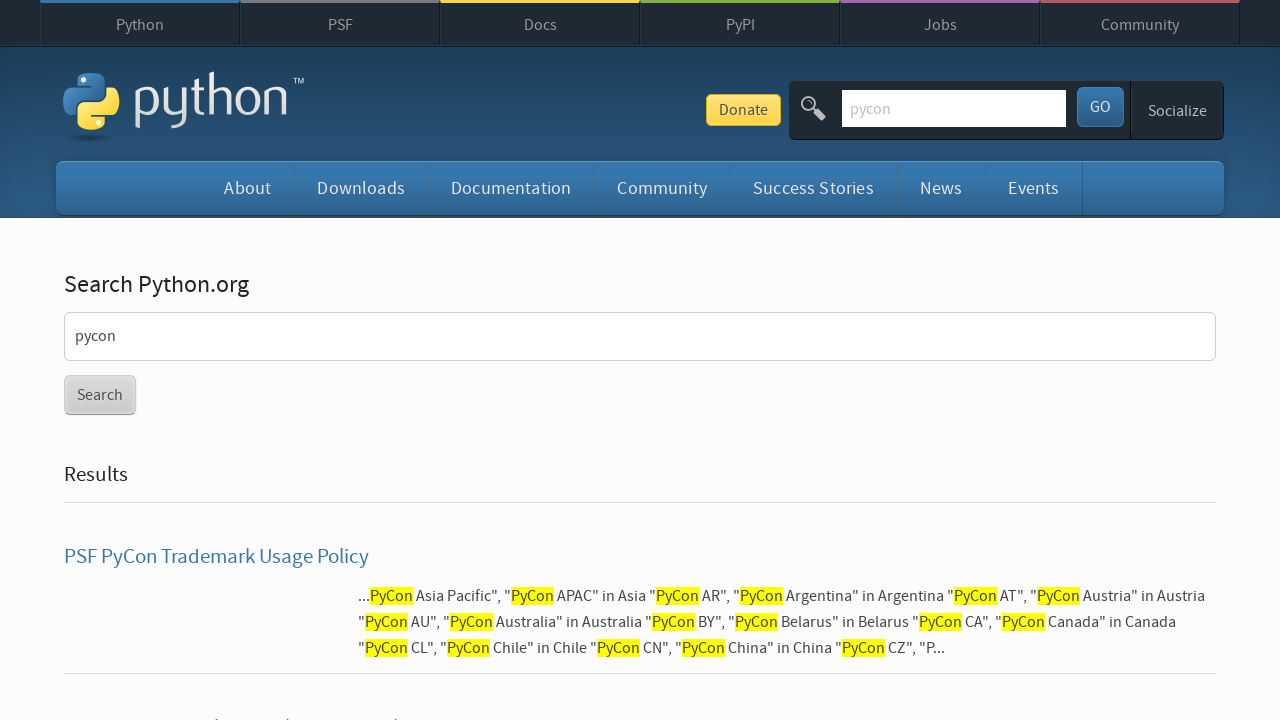

Verified search results are displayed - no 'No results found' message
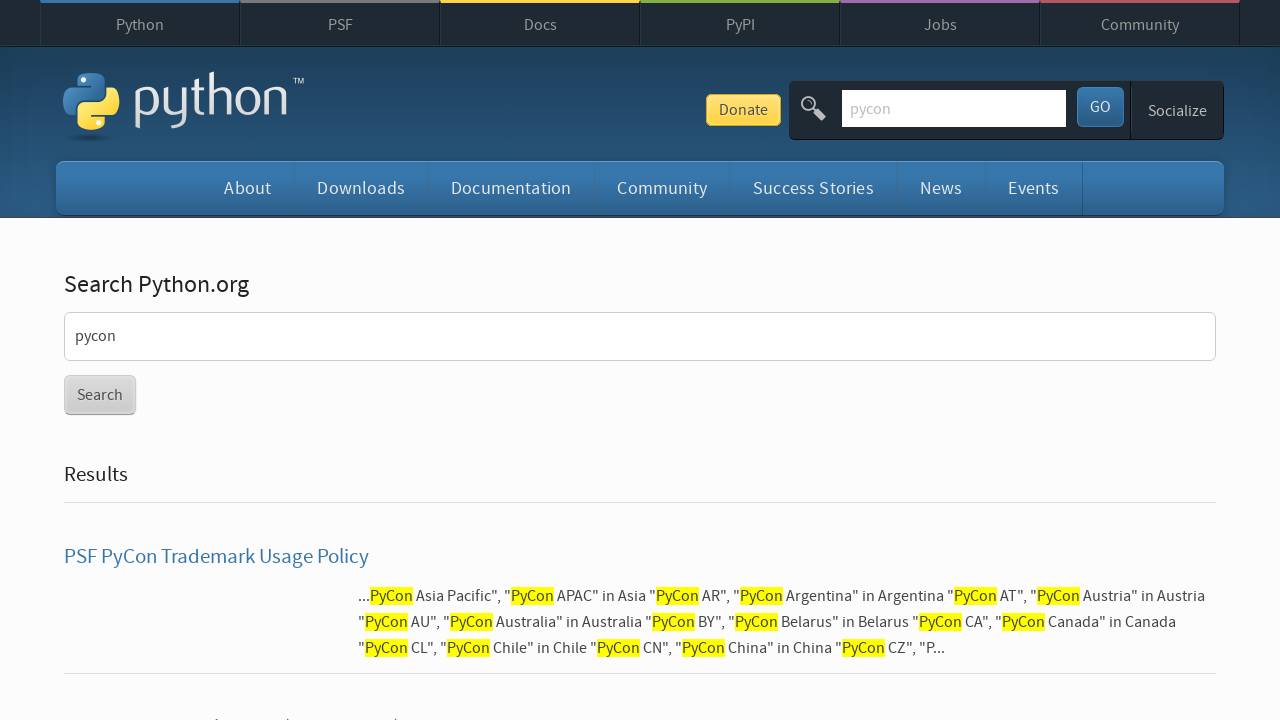

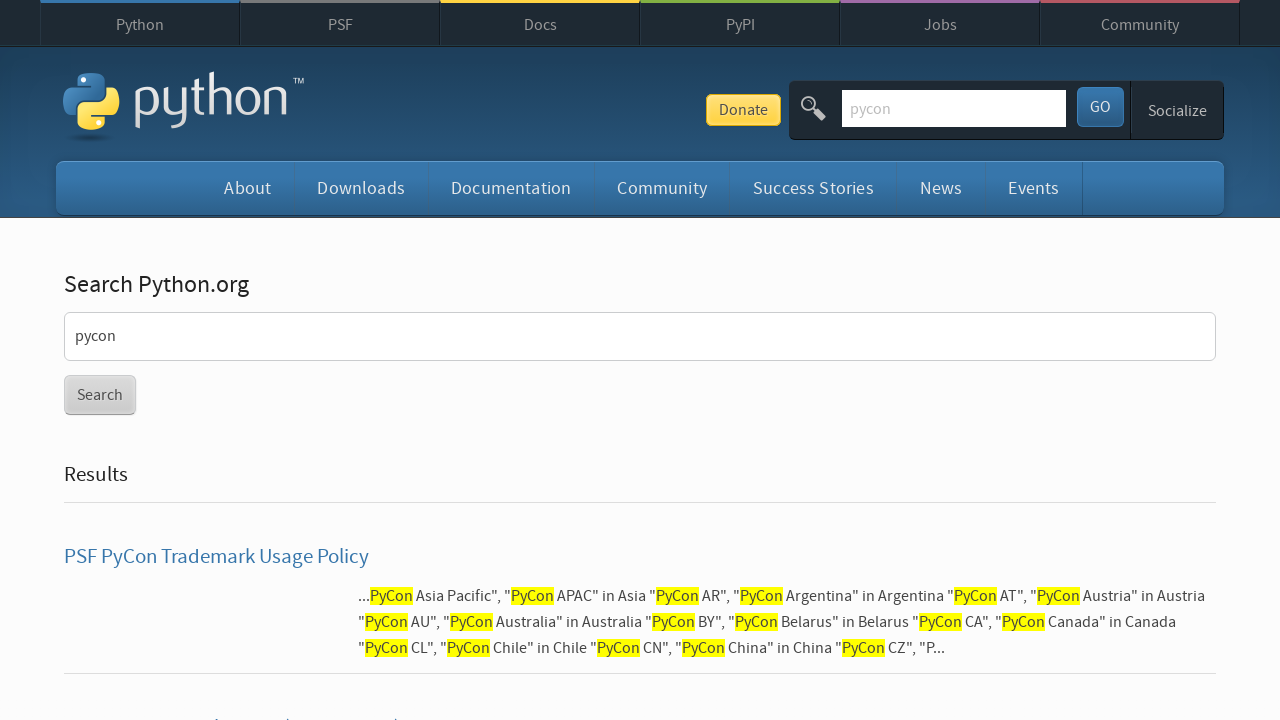